Tests complex todo interactions including creating items, toggling completion, filtering by status, and deleting completed items

Starting URL: https://todomvc.com/examples/vue/dist/#/

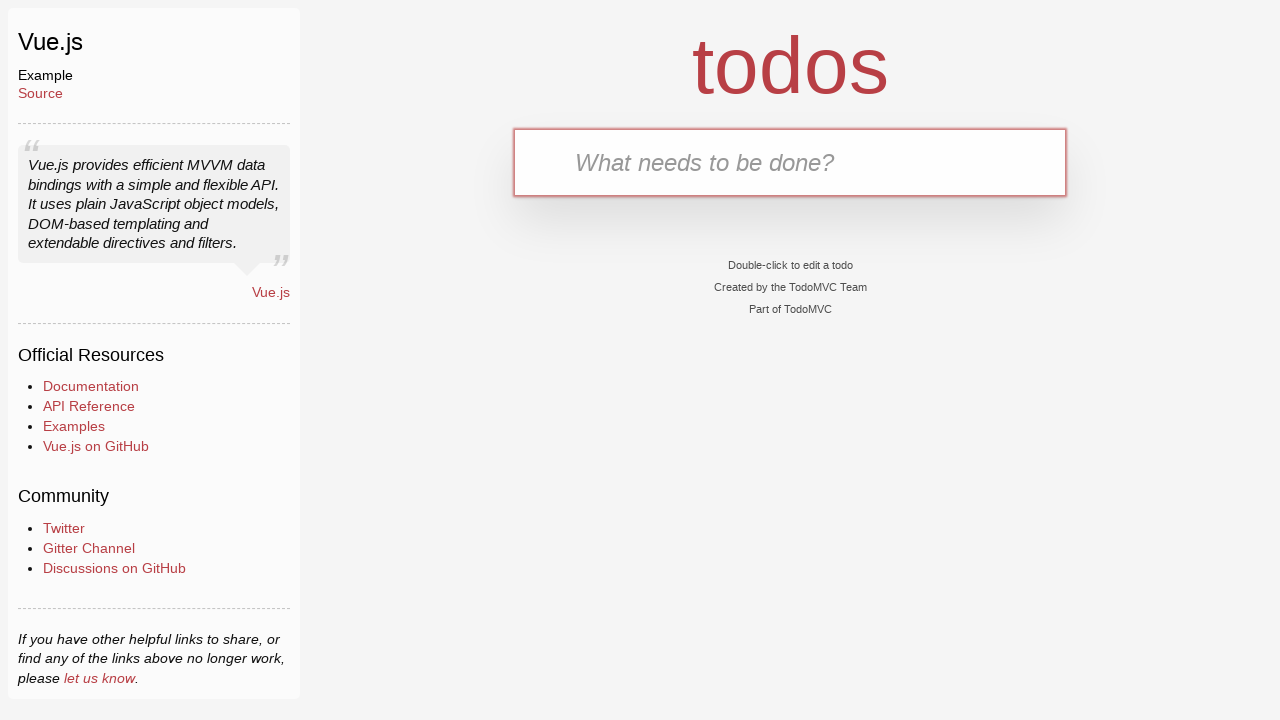

Navigated to TodoMVC Vue application
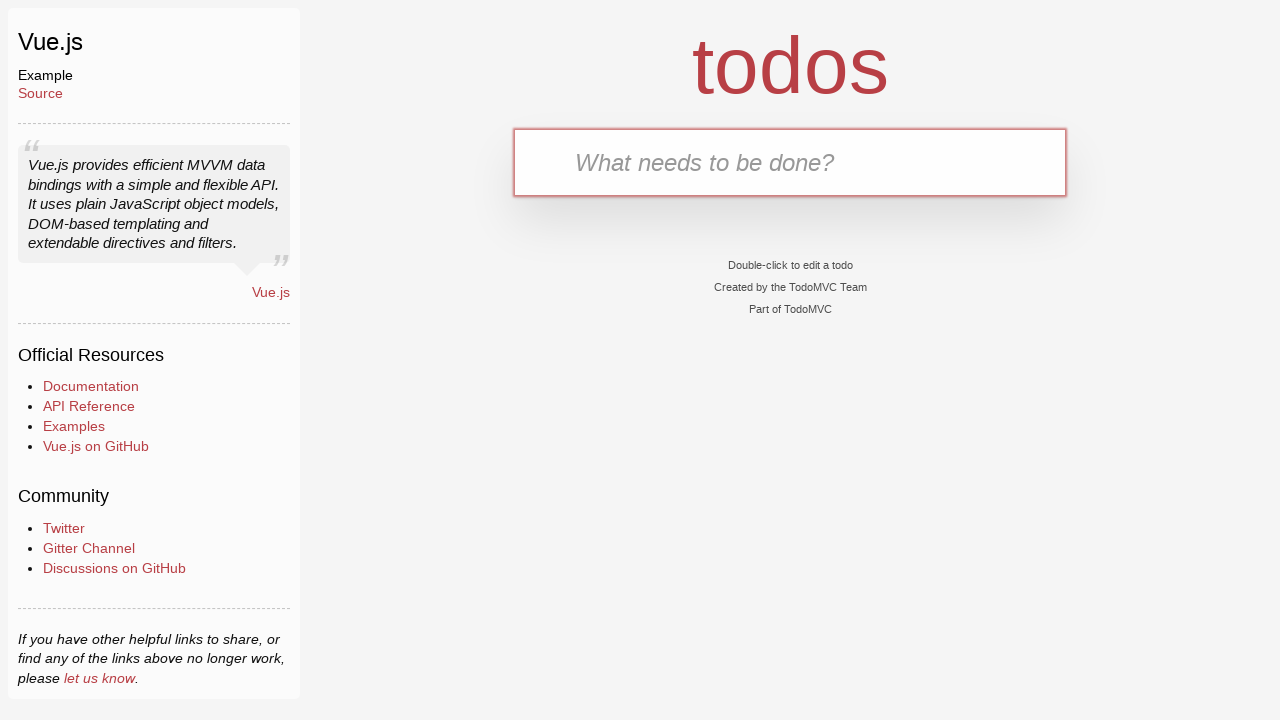

Filled todo input field with 'Active Todo' on .new-todo
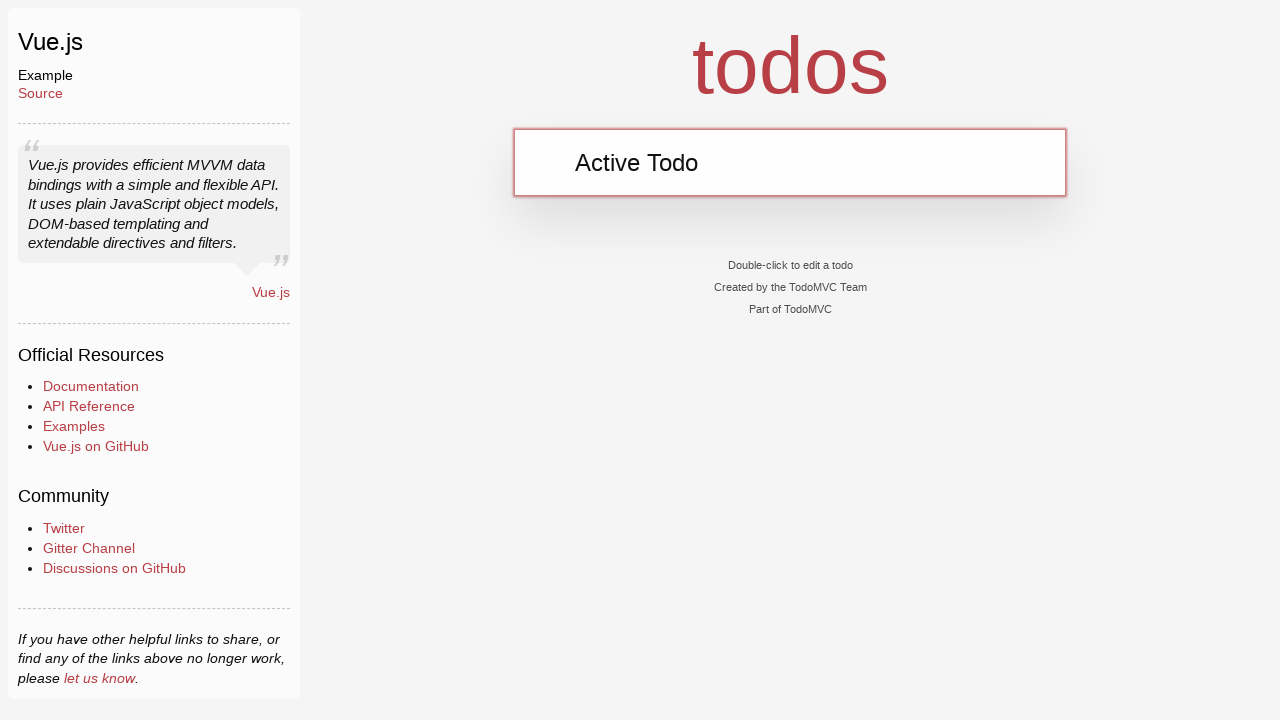

Pressed Enter to create first todo item on .new-todo
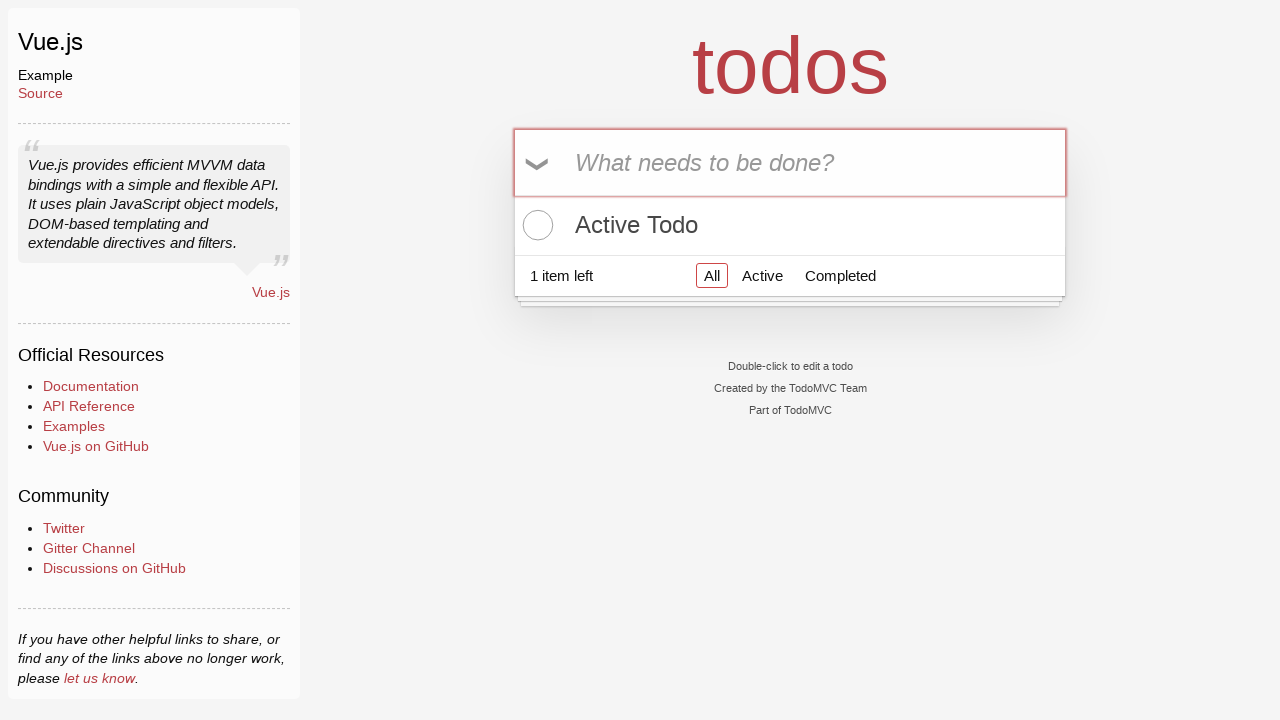

Filled todo input field with 'Completed Todo' on .new-todo
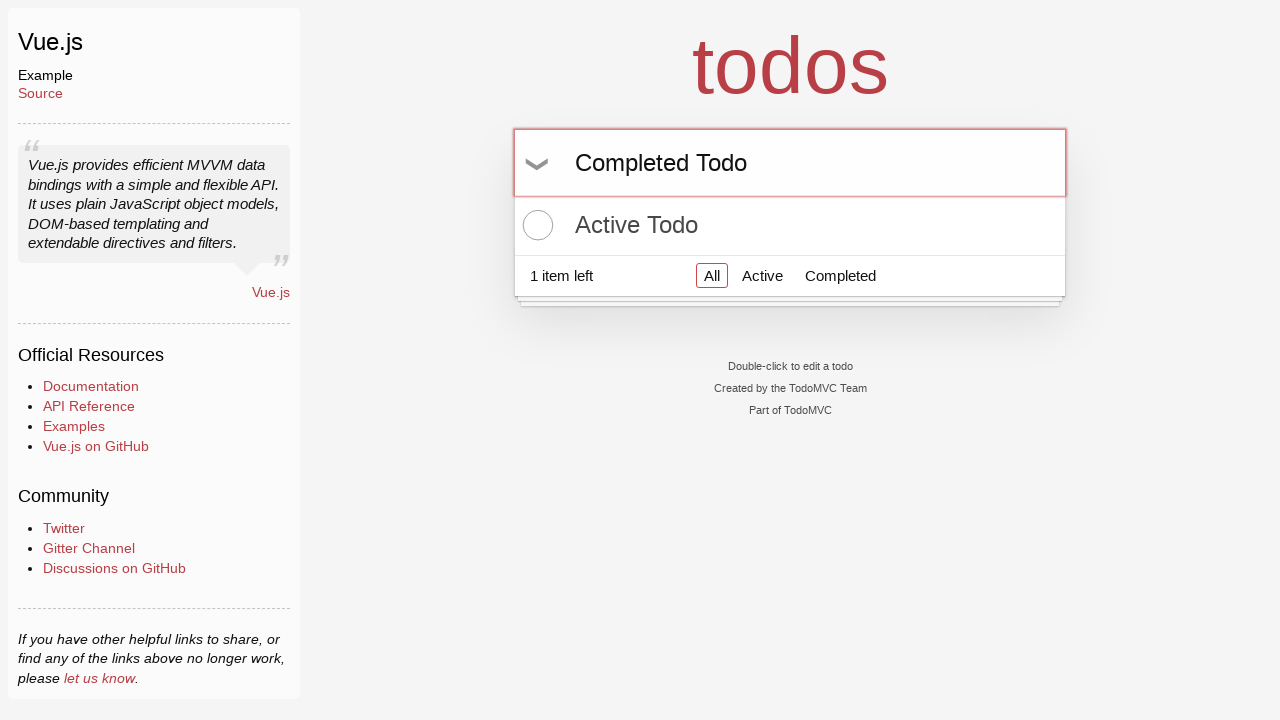

Pressed Enter to create second todo item on .new-todo
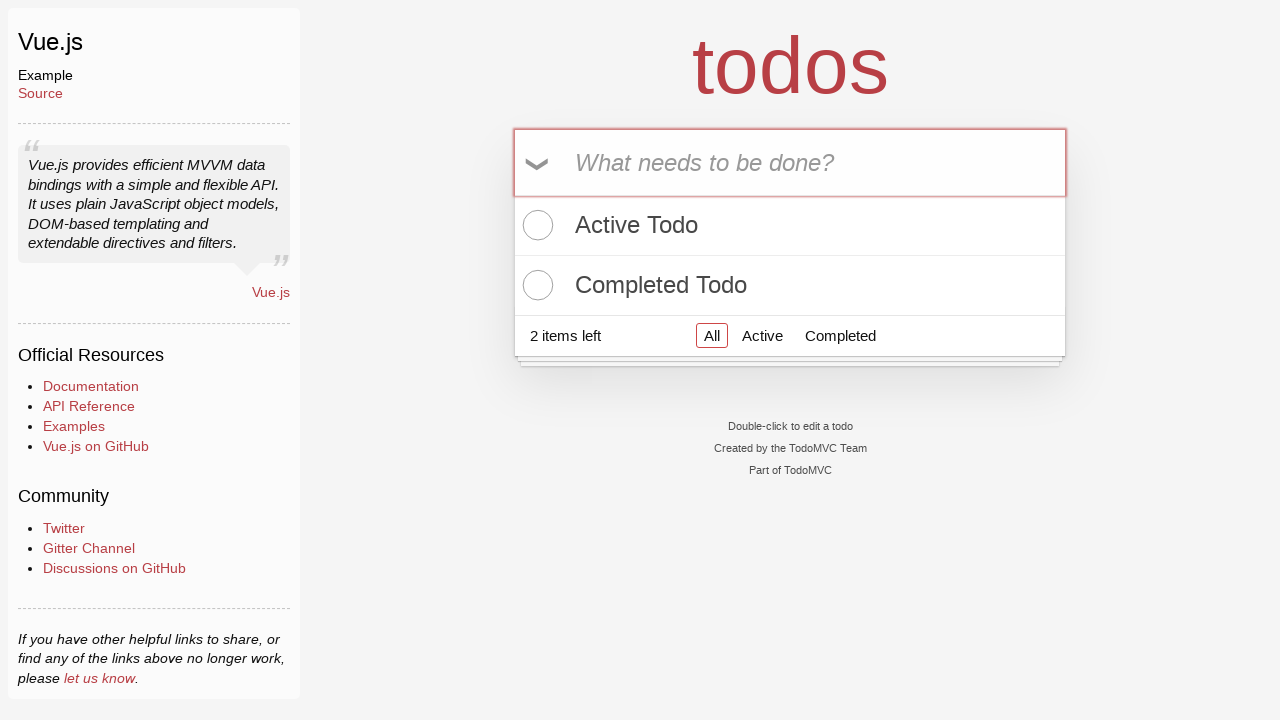

Second todo item appeared in the list
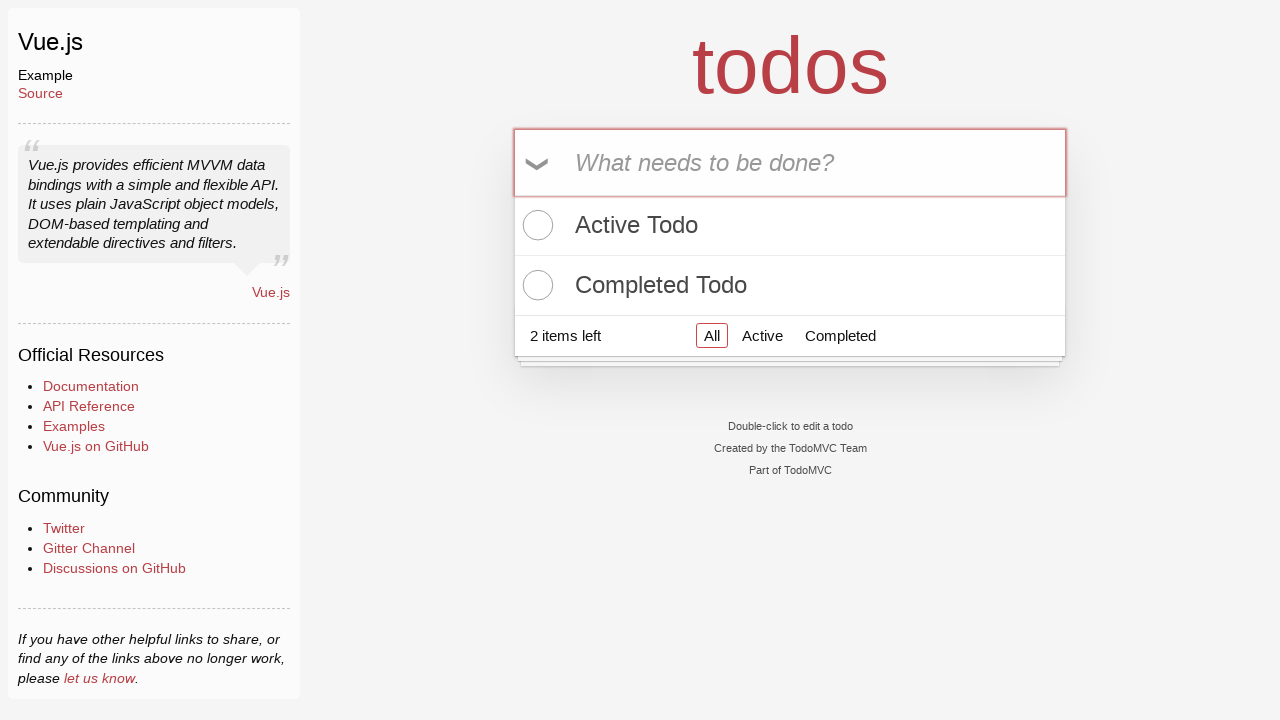

Clicked toggle checkbox to mark second todo as completed at (535, 285) on .todo-list li:nth-child(2) .toggle
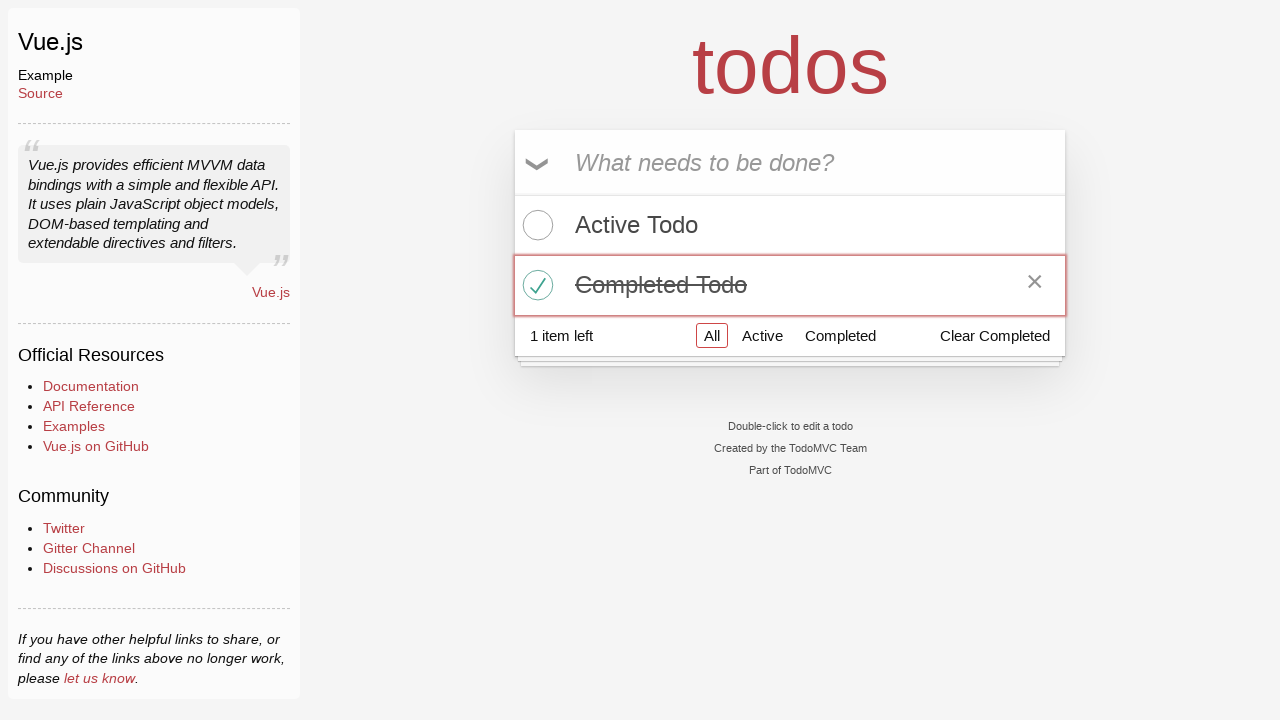

Clicked filter button to show only completed items at (840, 335) on a[href='#/completed']
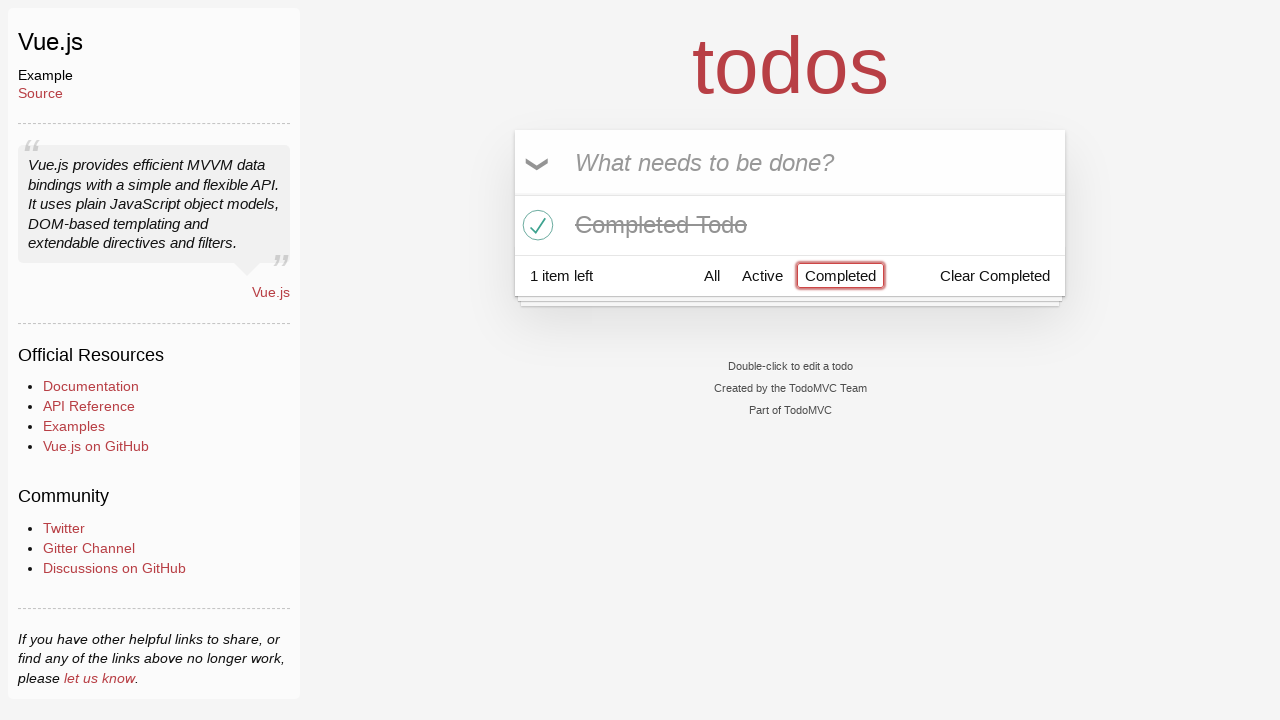

Completed items filter applied successfully
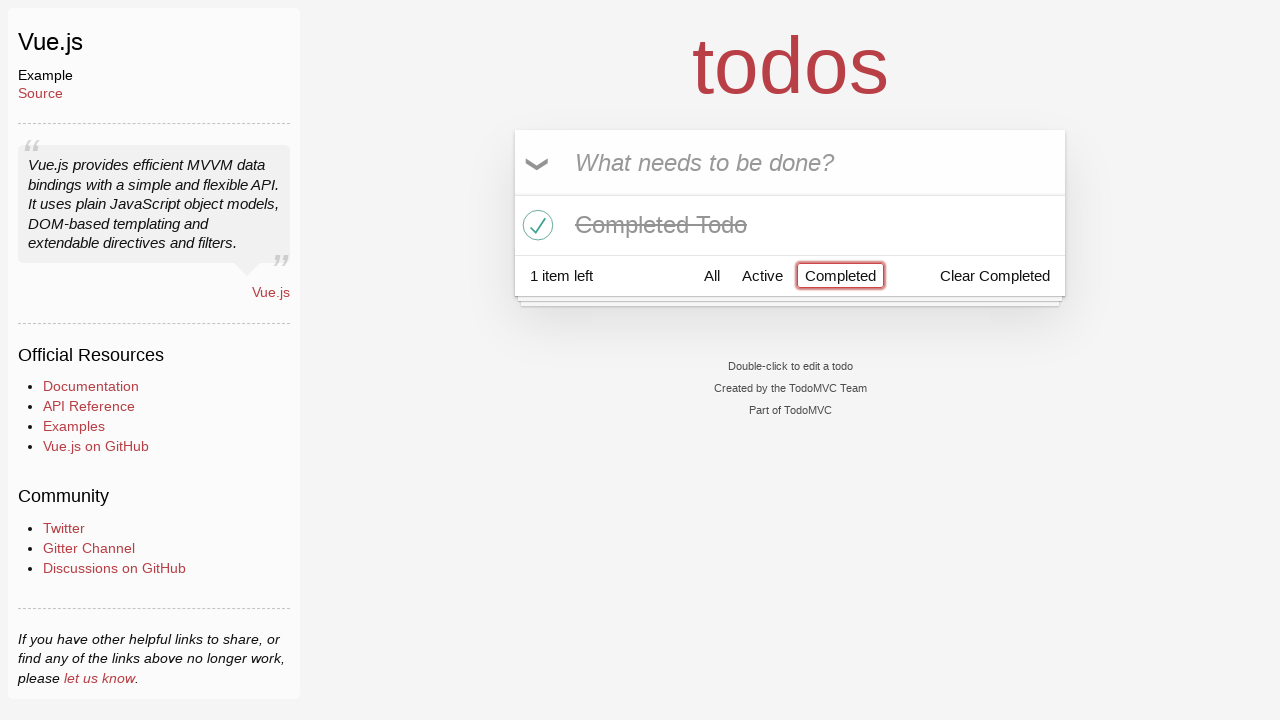

Hovered over completed todo item to reveal delete button at (790, 225) on .todo-list li >> nth=0
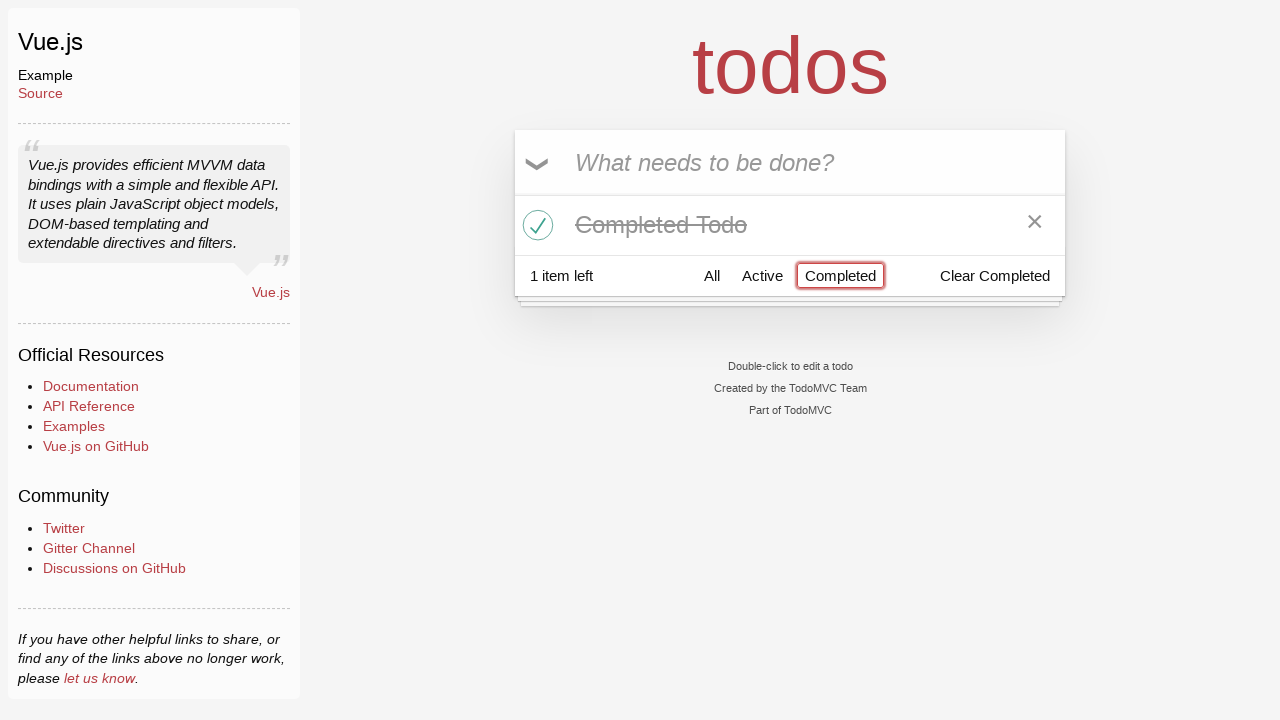

Clicked destroy button to delete completed todo at (1035, 225) on .todo-list li .destroy
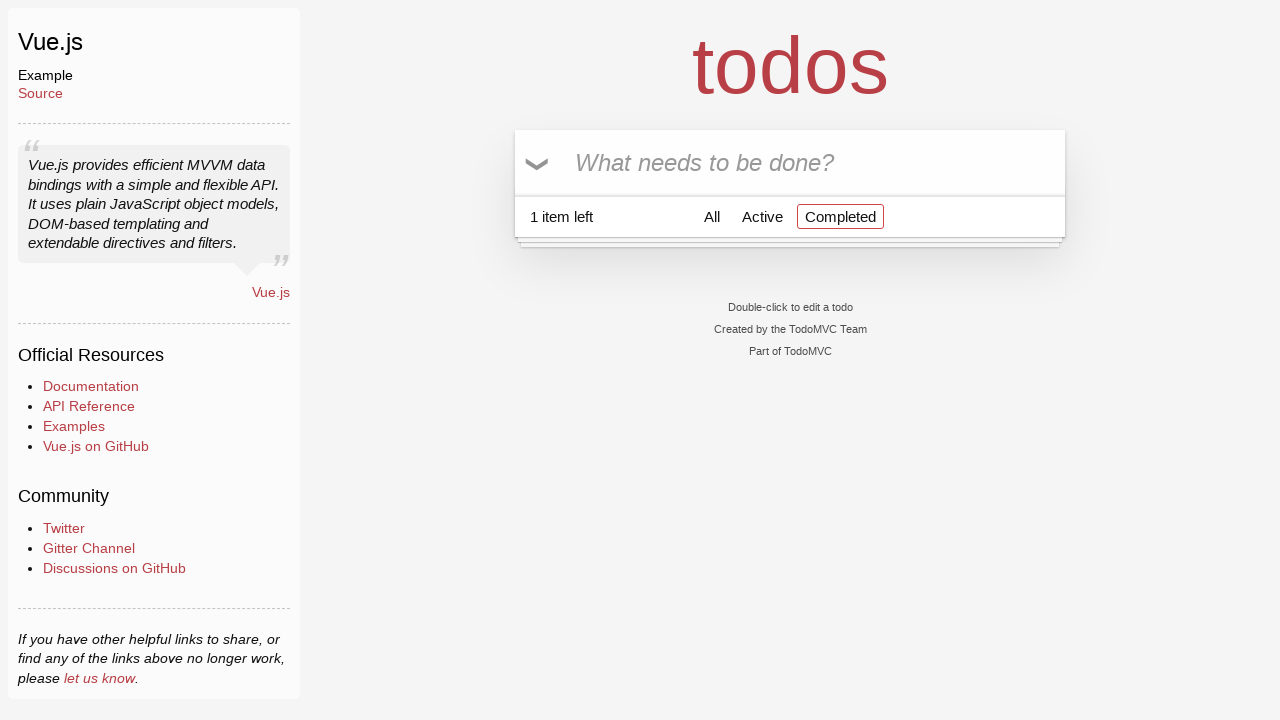

Clicked filter button to show only active items at (762, 216) on a[href='#/active']
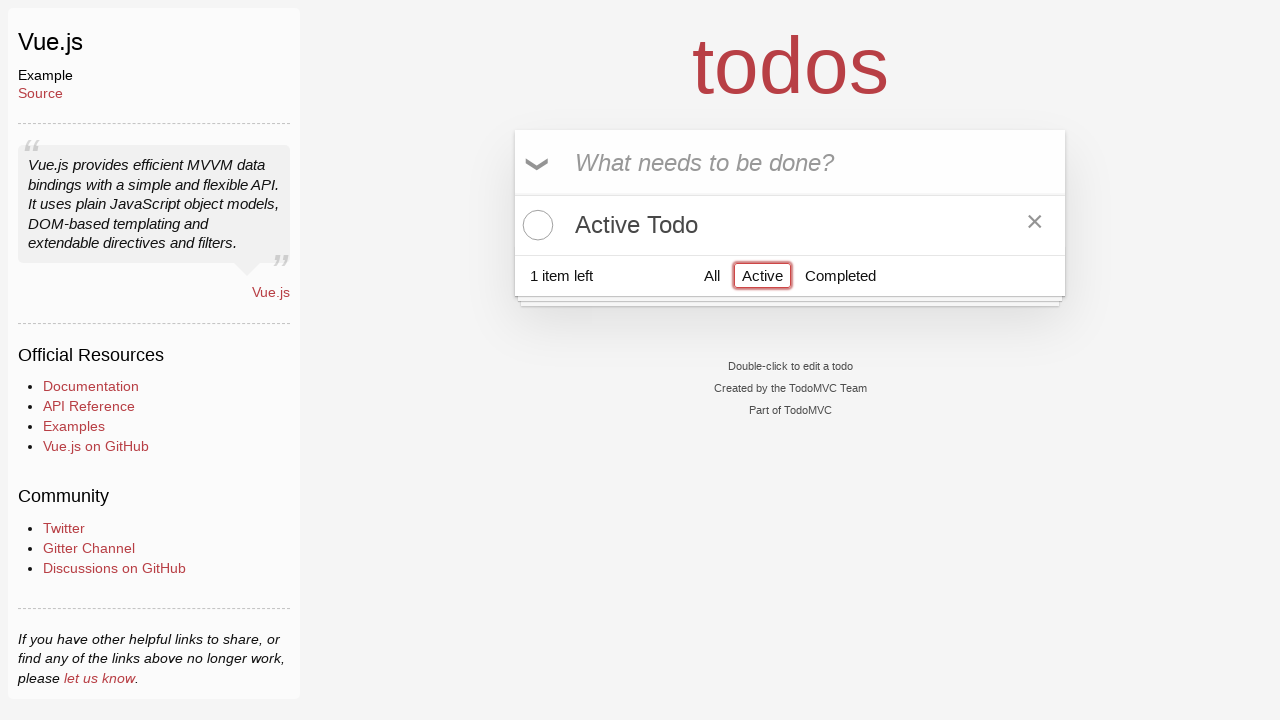

Active items filter applied successfully
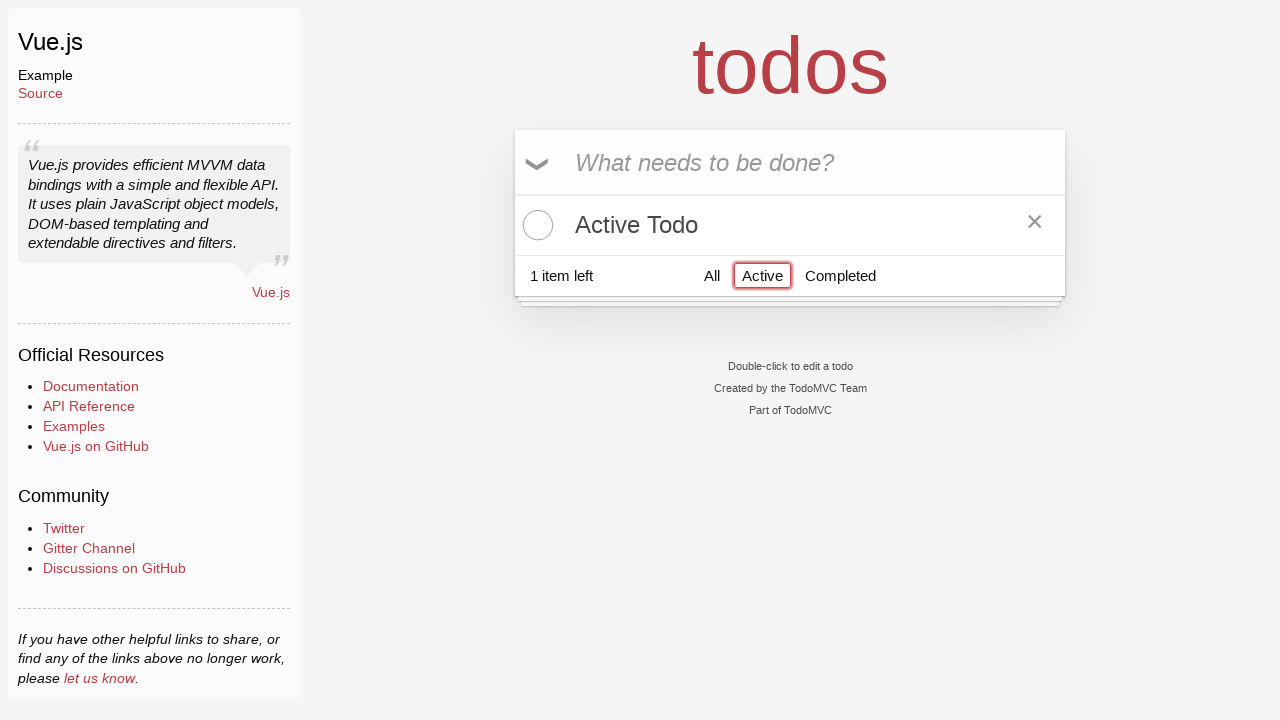

Verified remaining active todo displays 'Active Todo'
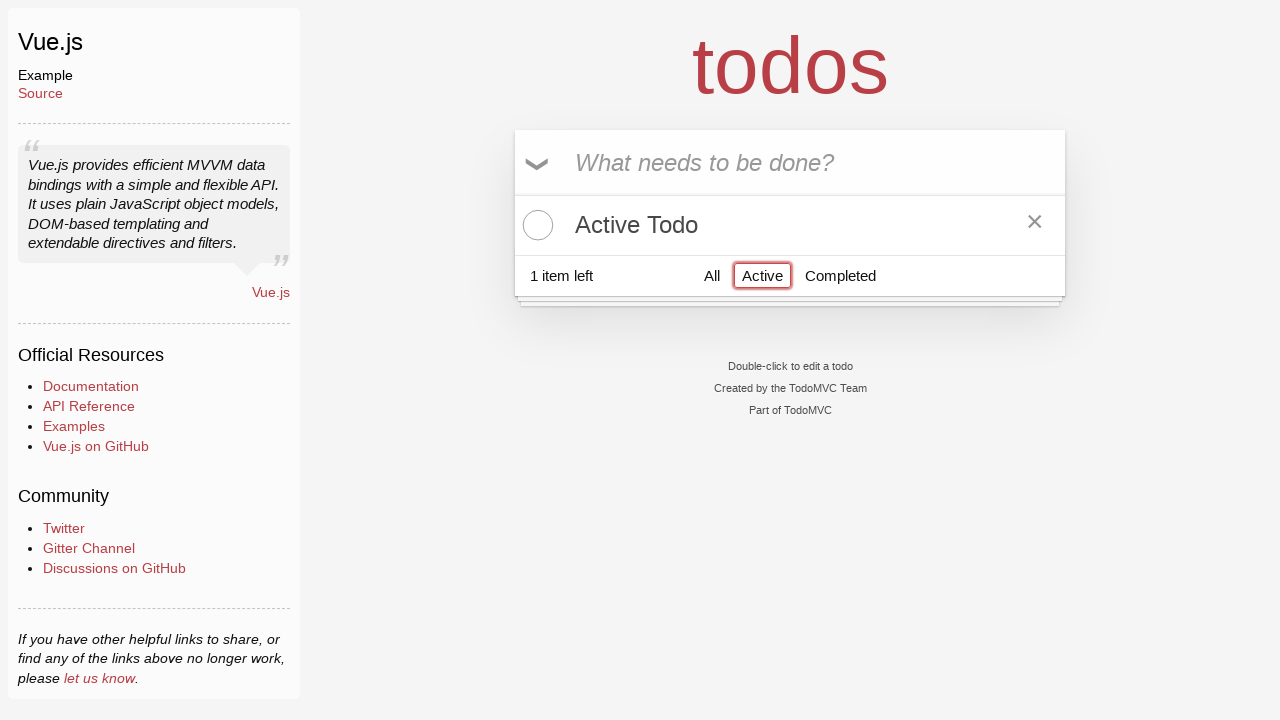

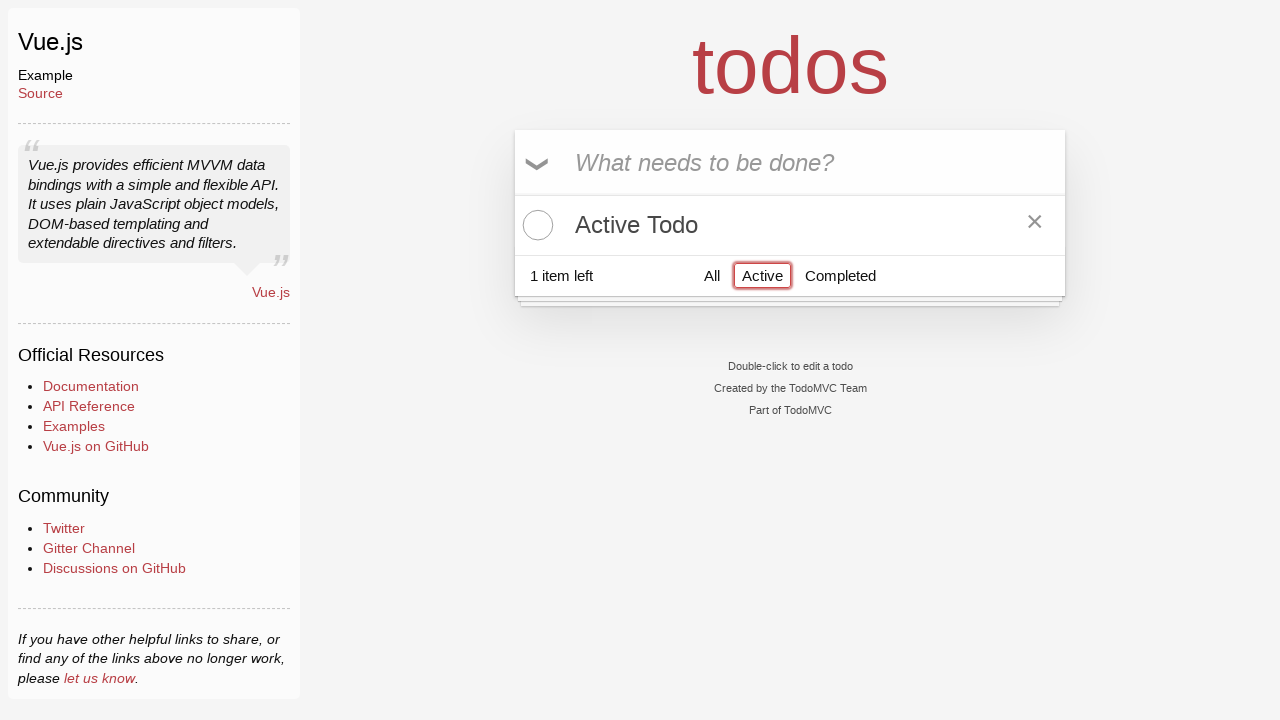